Tests checkbox state verification on a demo page by finding all checkboxes and verifying their checked/unchecked states using both attribute lookup and isChecked methods.

Starting URL: http://the-internet.herokuapp.com/checkboxes

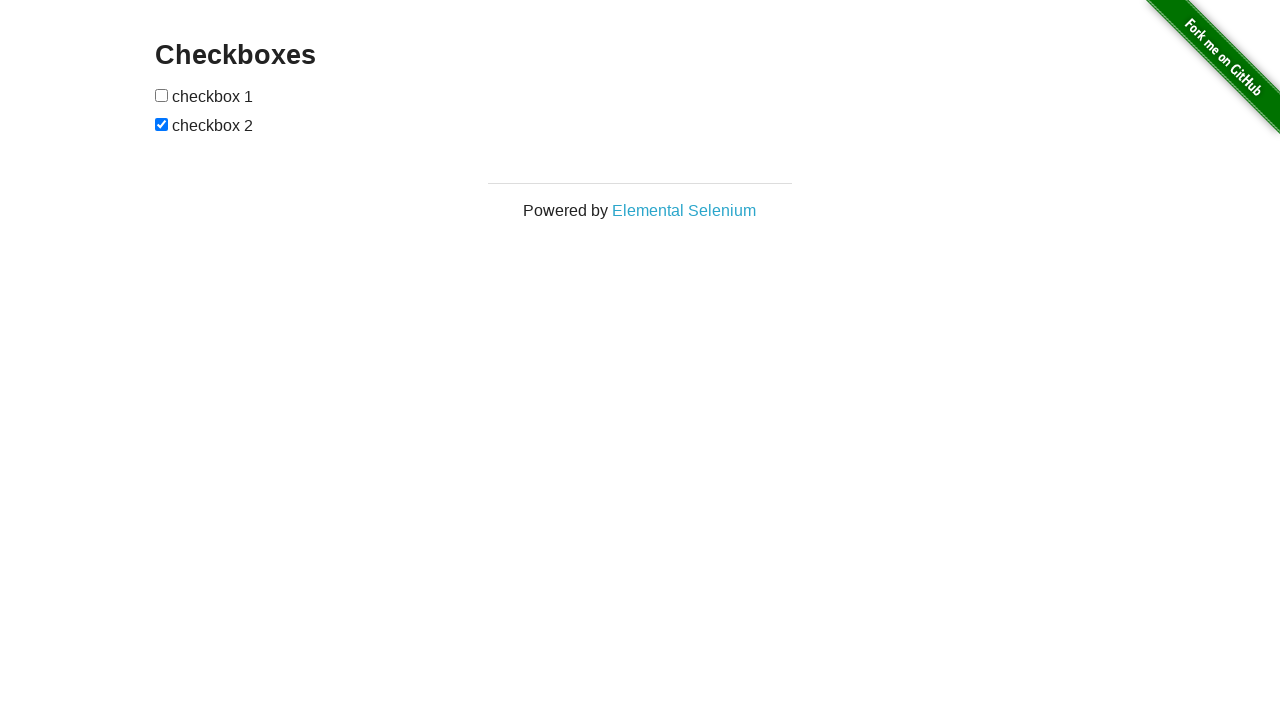

Waited for checkboxes to be present on the page
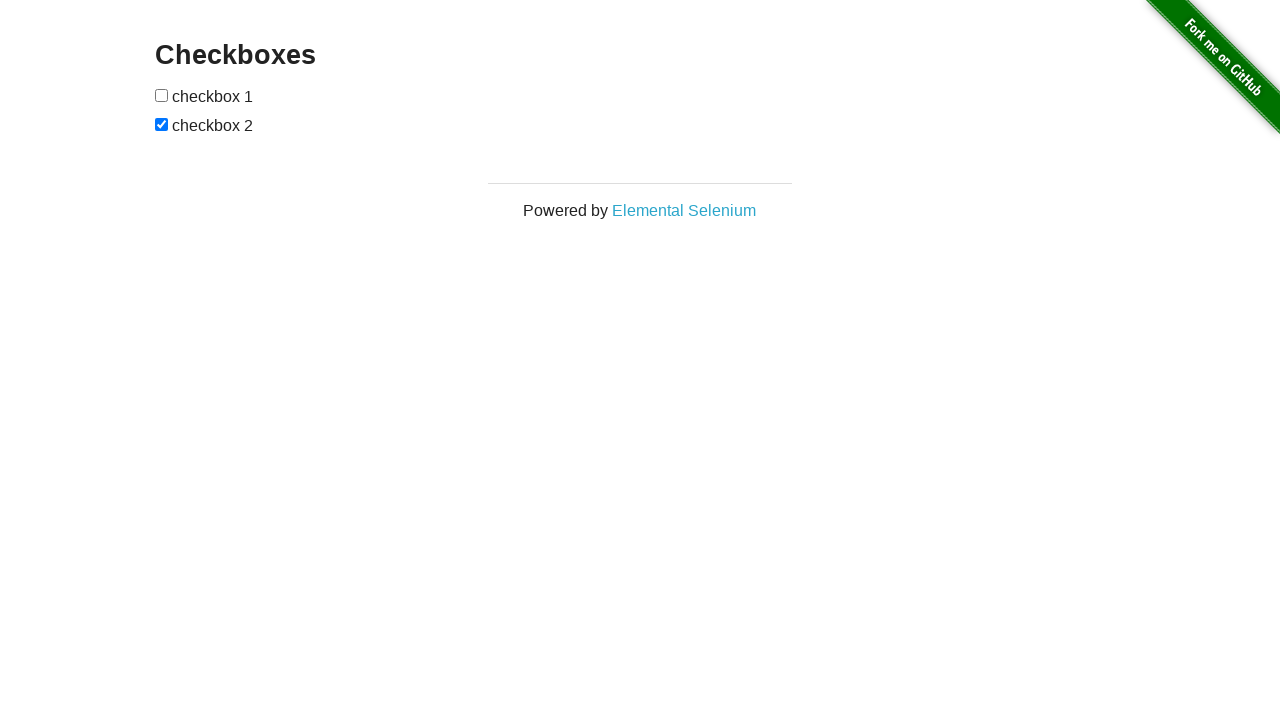

Located all checkboxes on the page
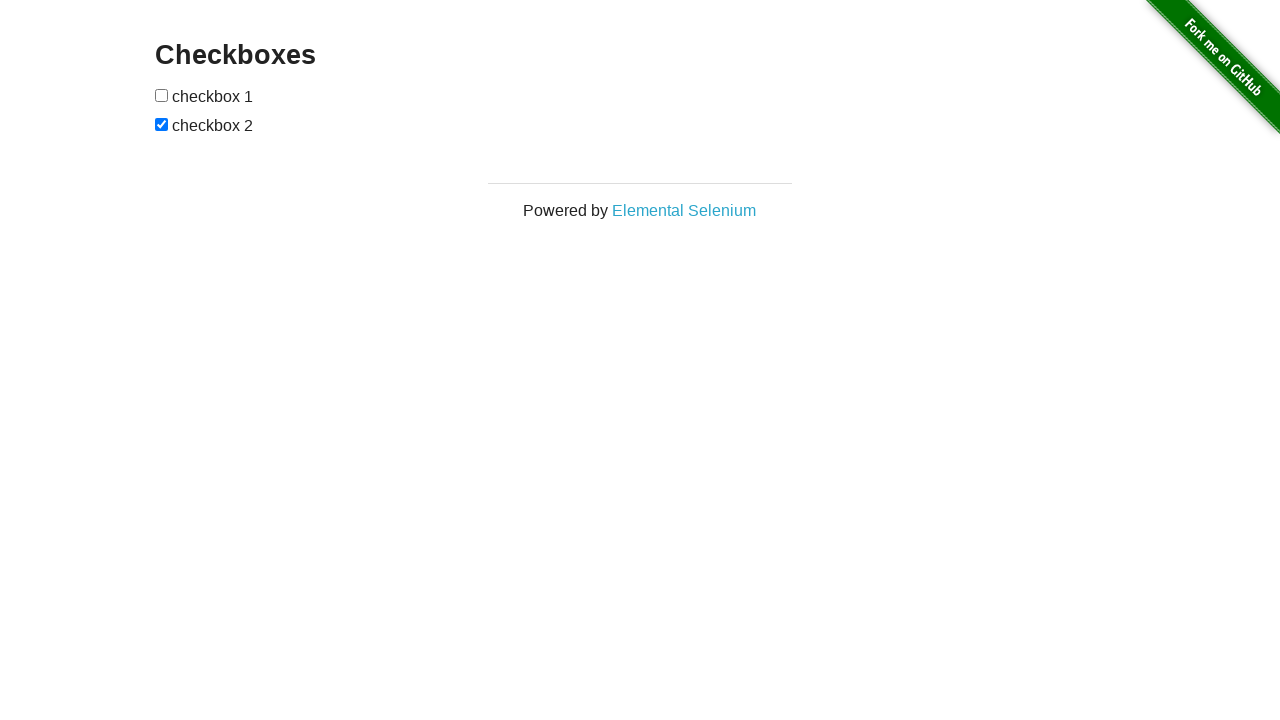

Retrieved first checkbox element
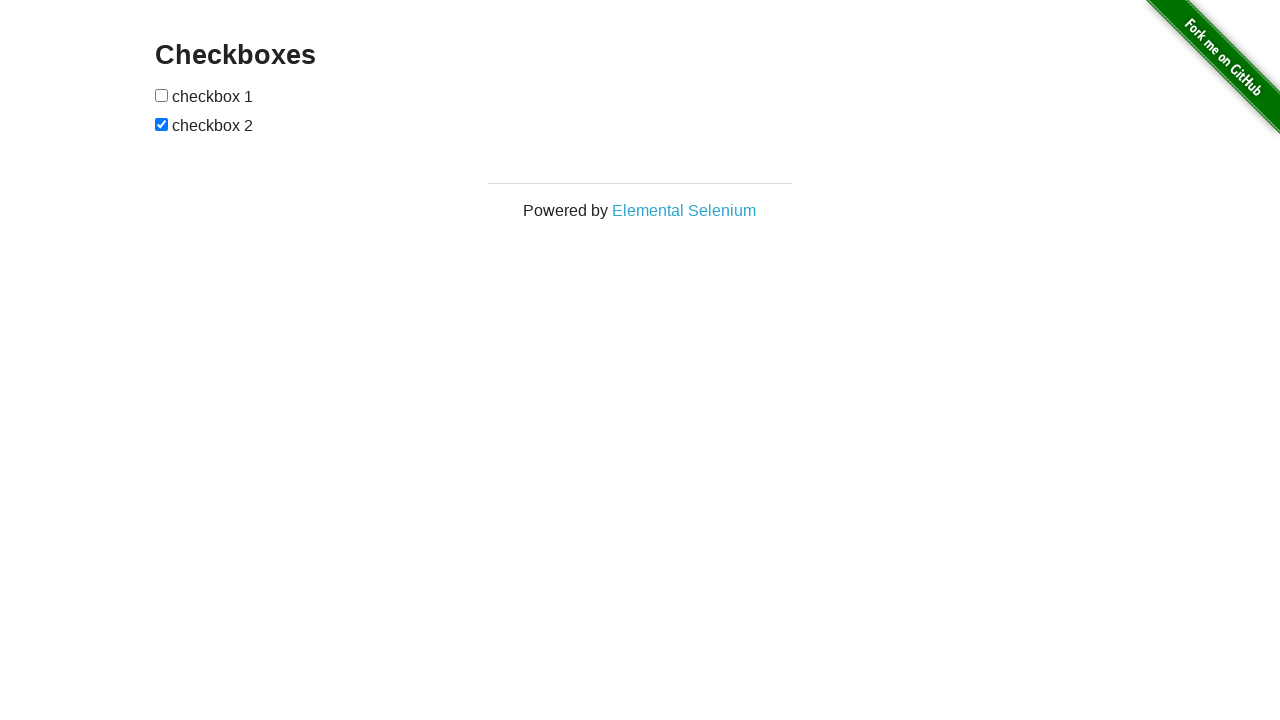

Verified first checkbox is not checked
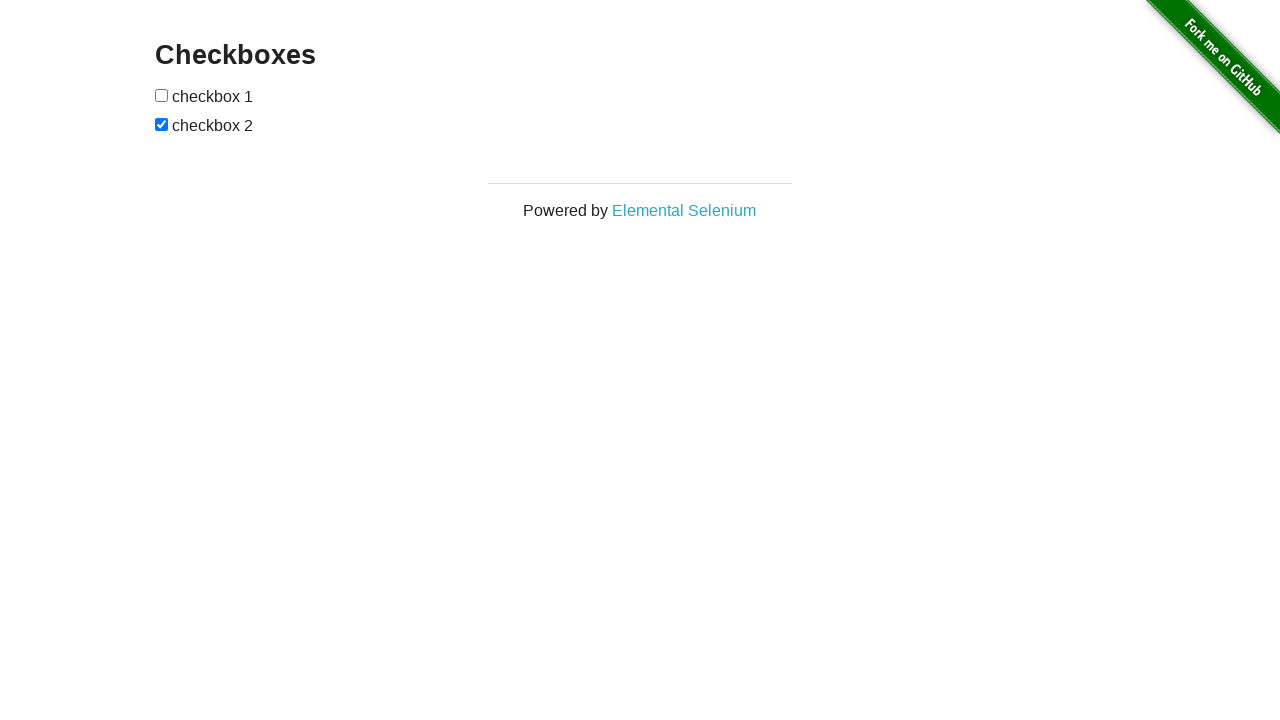

Retrieved second checkbox element
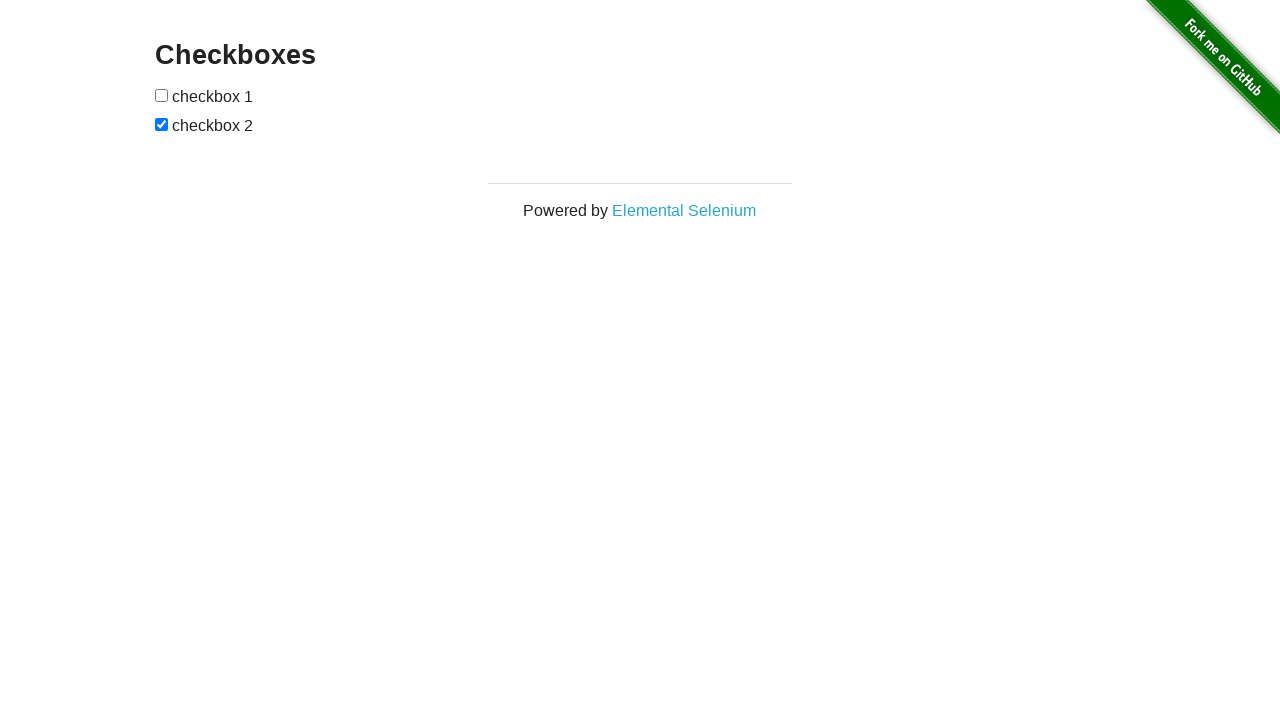

Verified second checkbox is checked
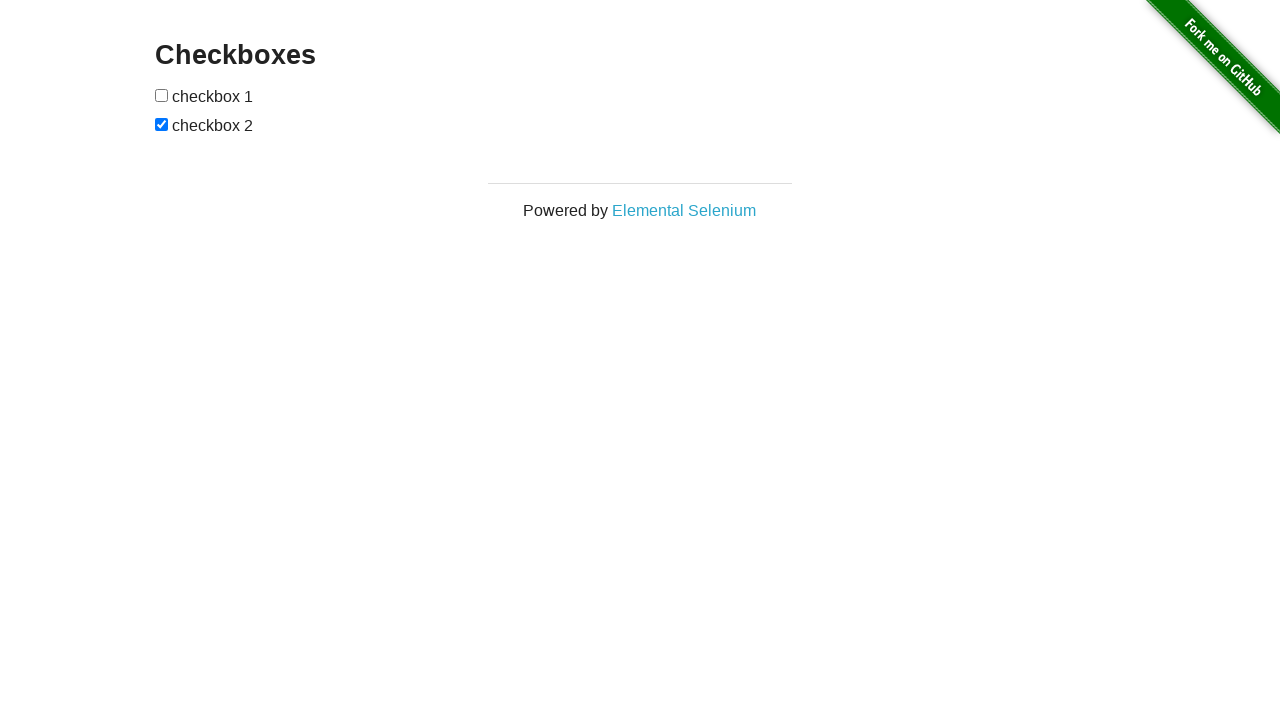

Clicked first checkbox to check it at (162, 95) on input[type="checkbox"] >> nth=0
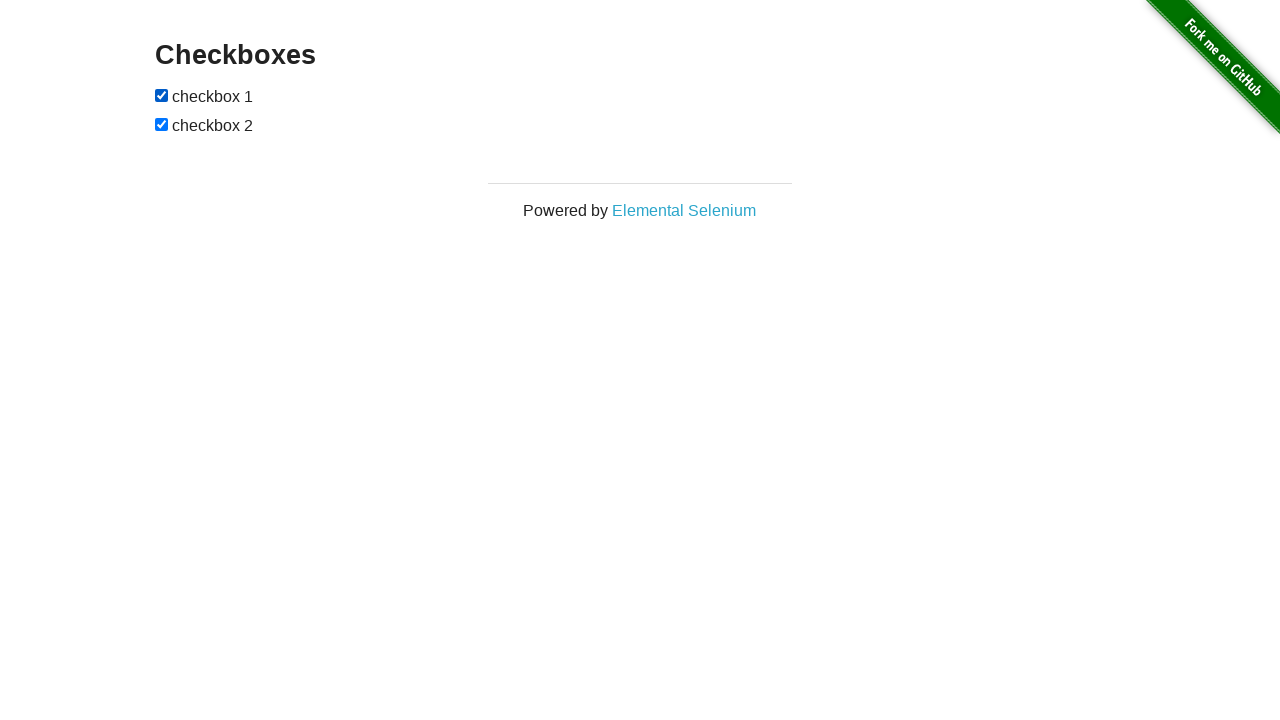

Verified first checkbox is now checked after clicking
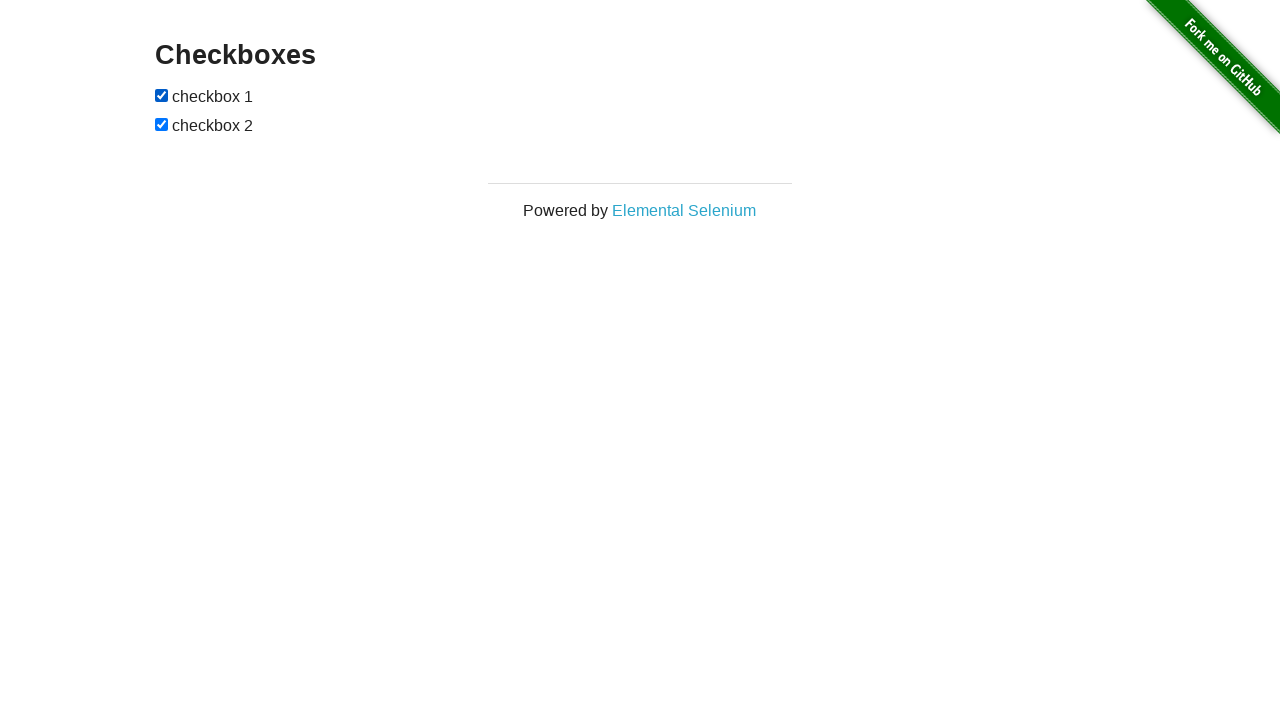

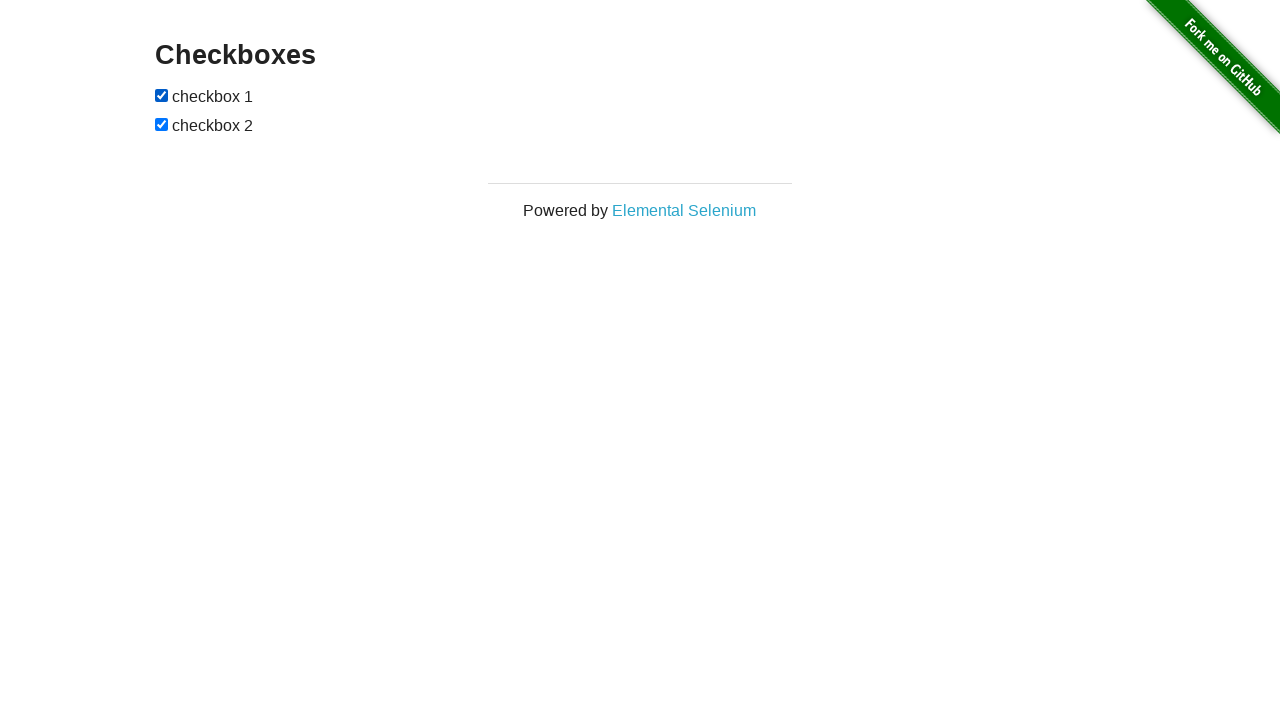